Tests the San Diego Sheriff's calls for service website by searching for "Fallbrook" in the search bar and verifying that the results table loads with data rows.

Starting URL: https://callsforservice.sdsheriff.gov/

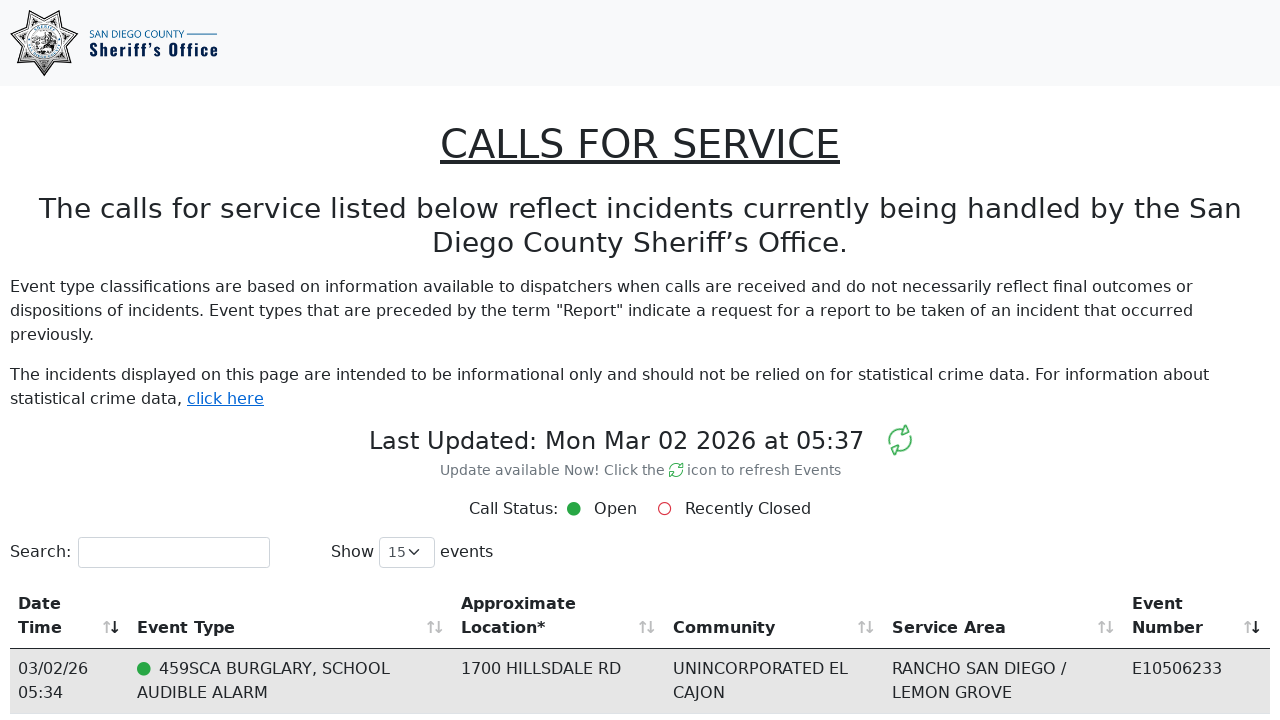

Entered 'Fallbrook' in the search bar on input[type="search"]
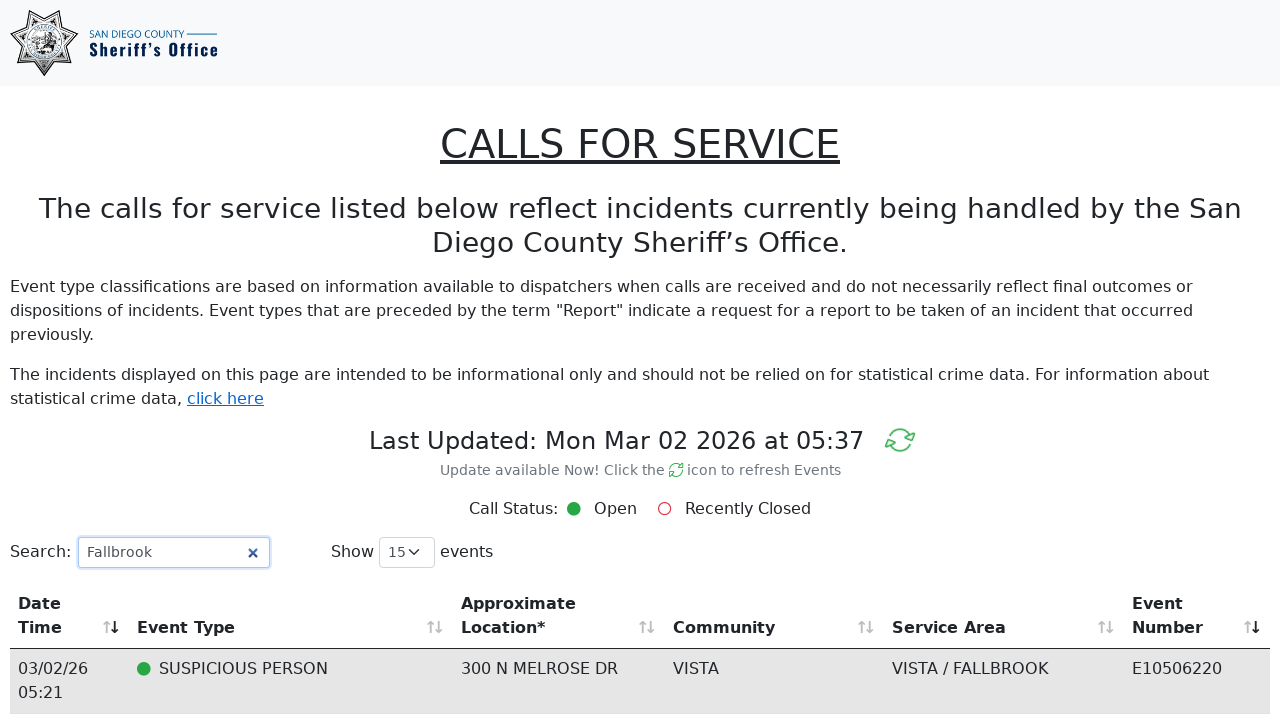

Results table loaded with data rows
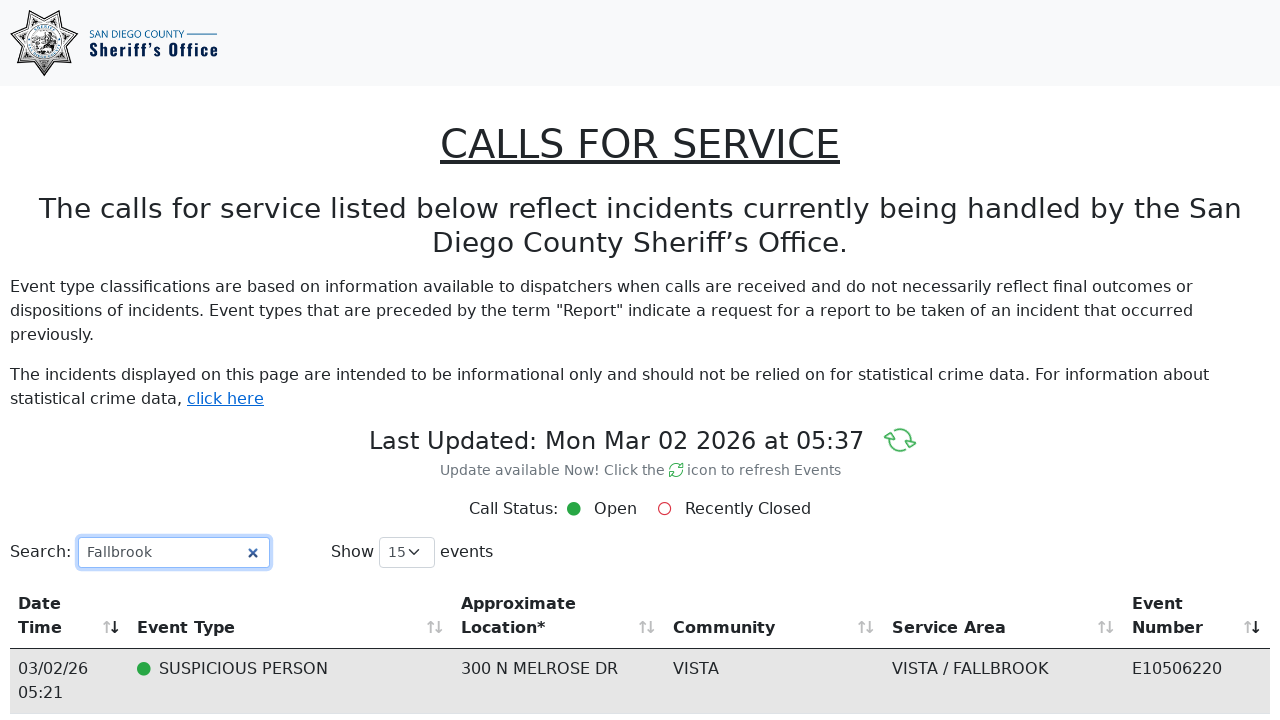

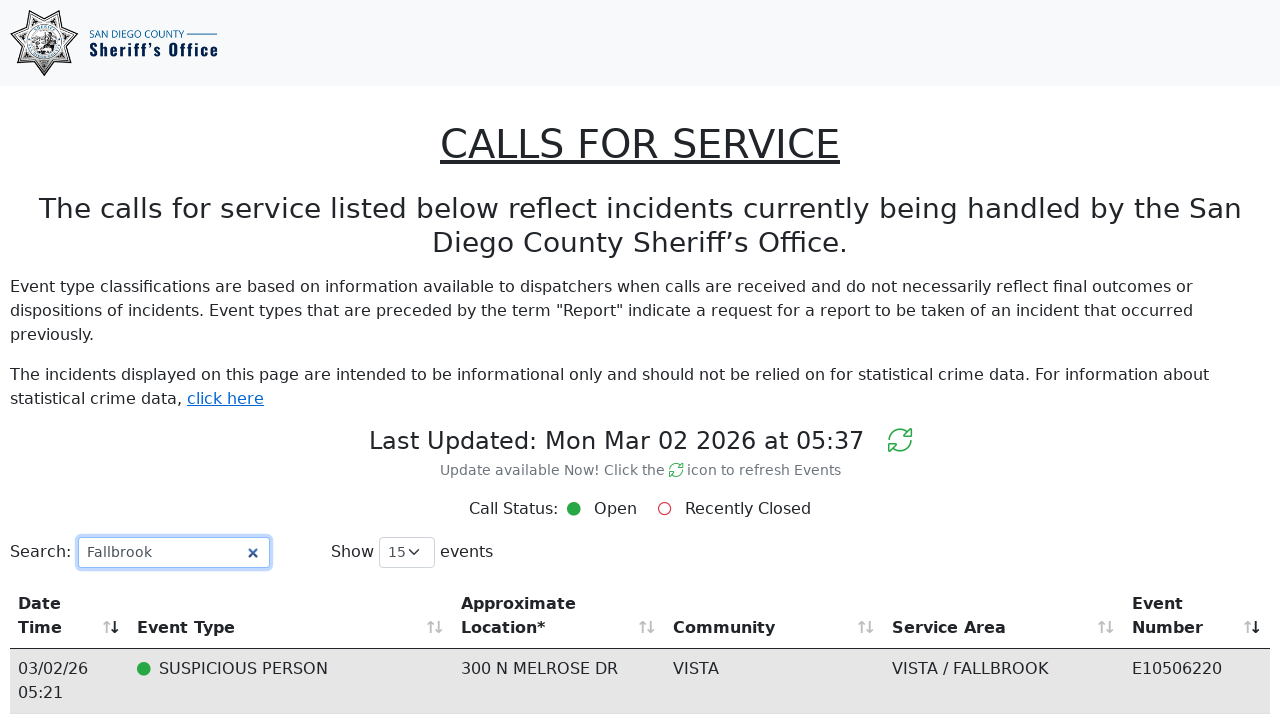